Tests different types of JavaScript alerts (simple alert, confirm dialog, and prompt) by triggering them and interacting with them

Starting URL: https://letcode.in/alert

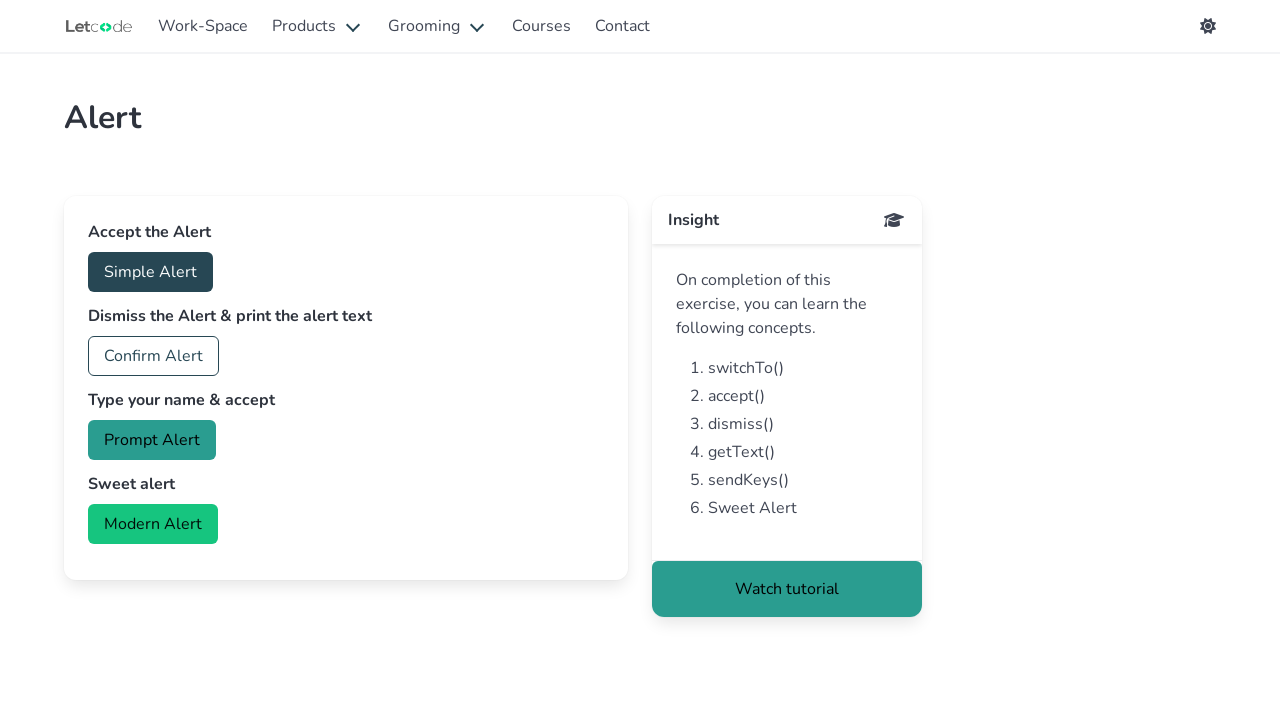

Clicked button to trigger simple alert at (150, 272) on #accept
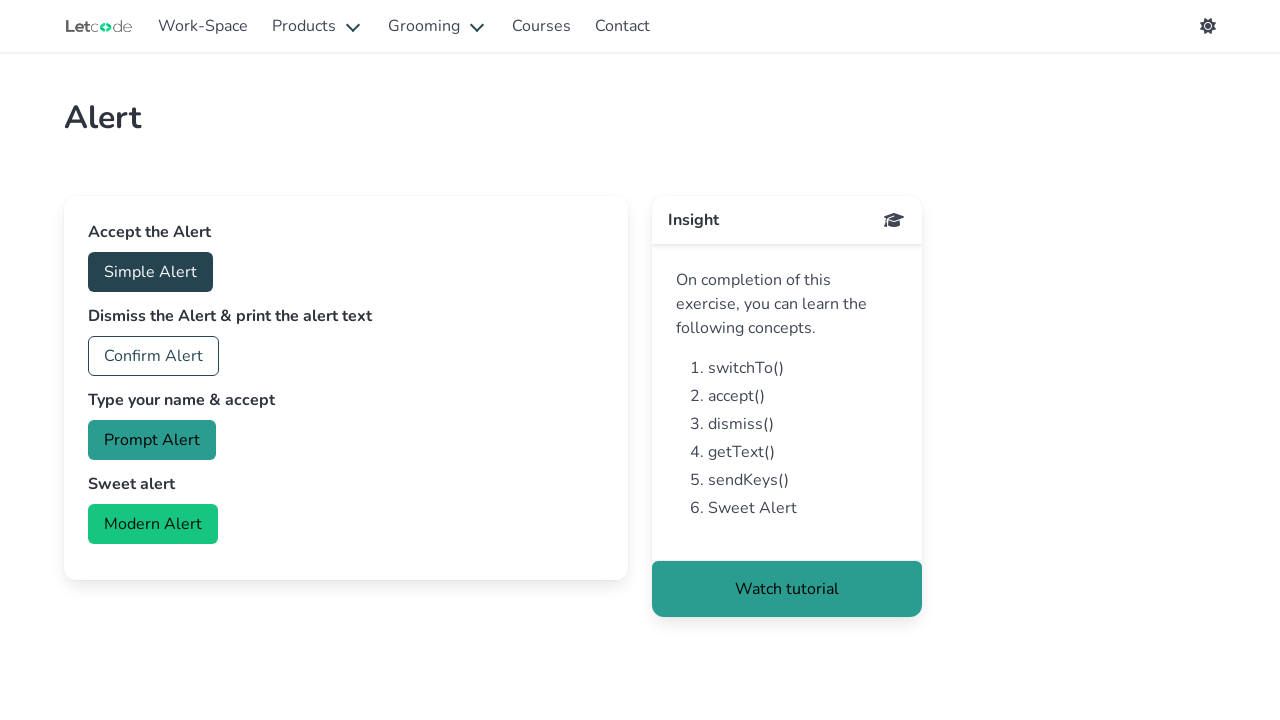

Set up handler to accept simple alert
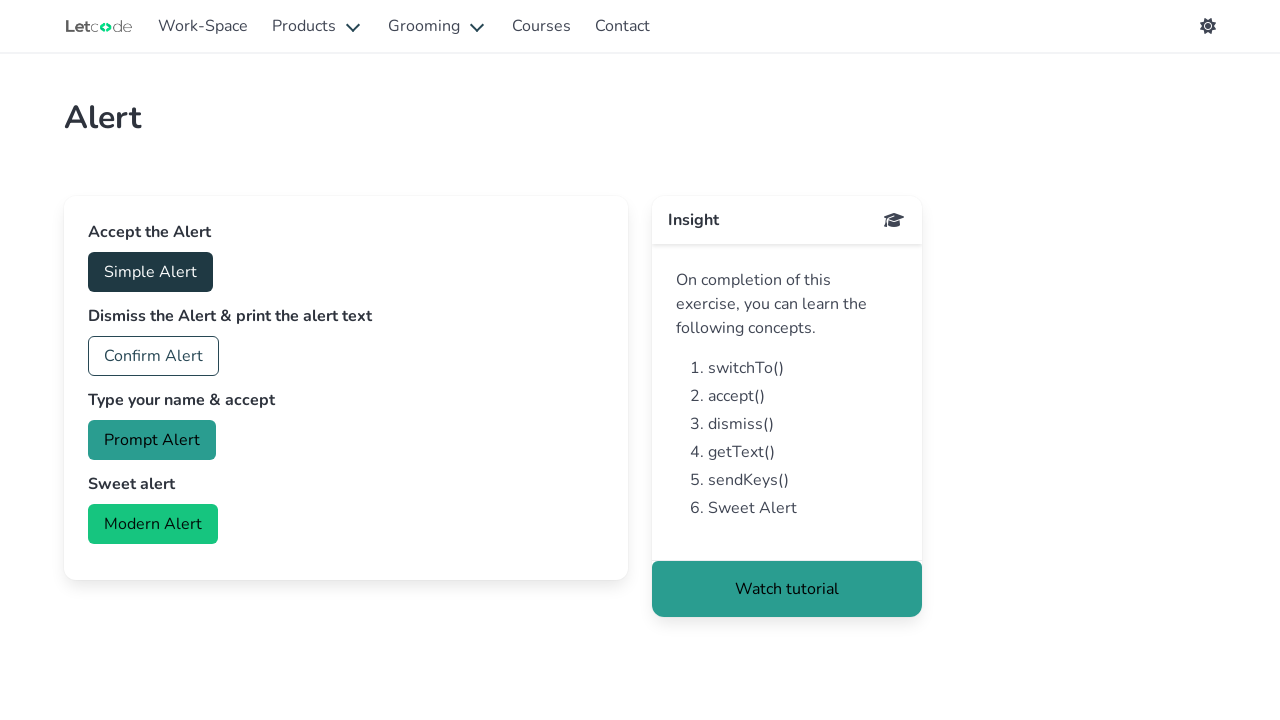

Clicked button to trigger confirm dialog at (154, 356) on #confirm
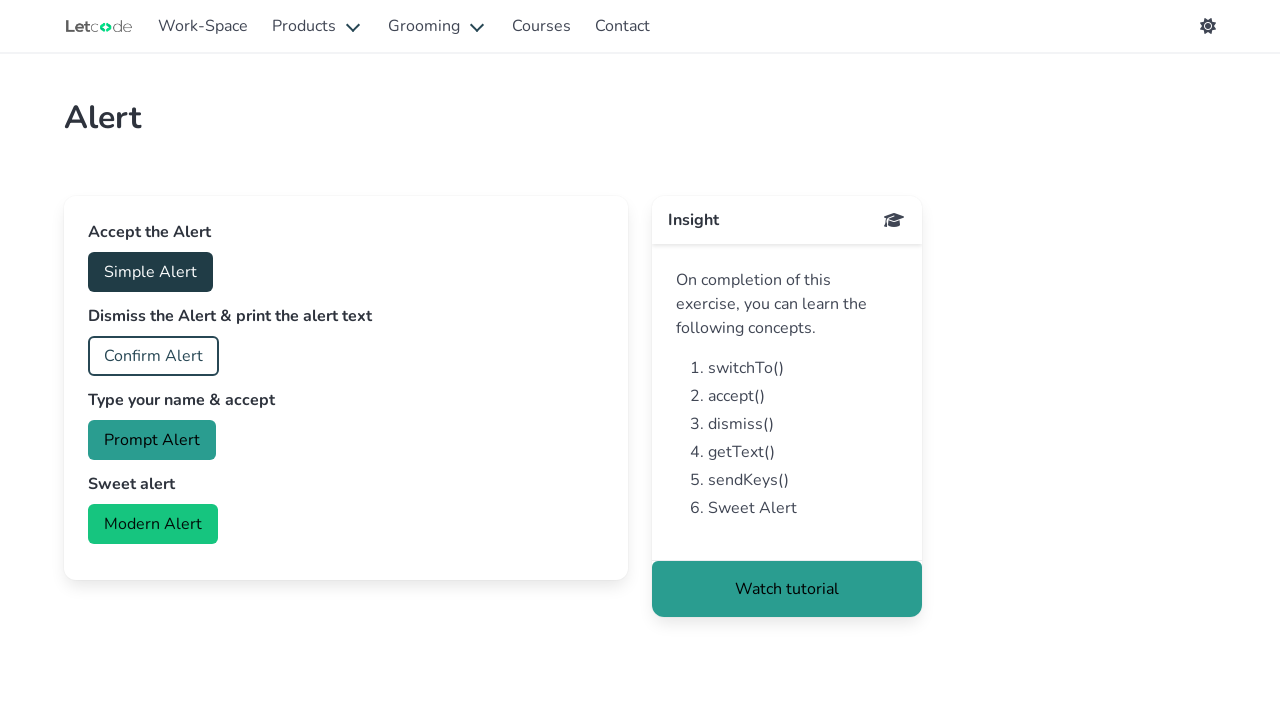

Confirm dialog accepted by existing handler
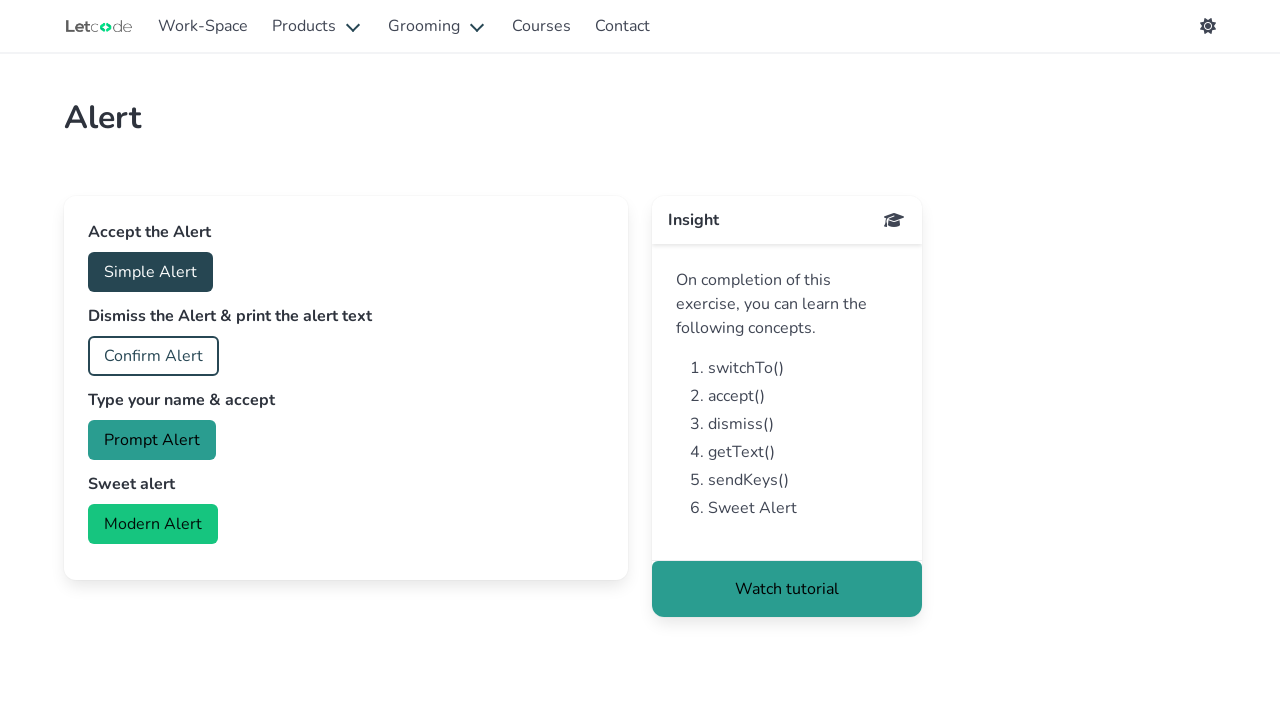

Clicked button to trigger prompt dialog at (152, 440) on #prompt
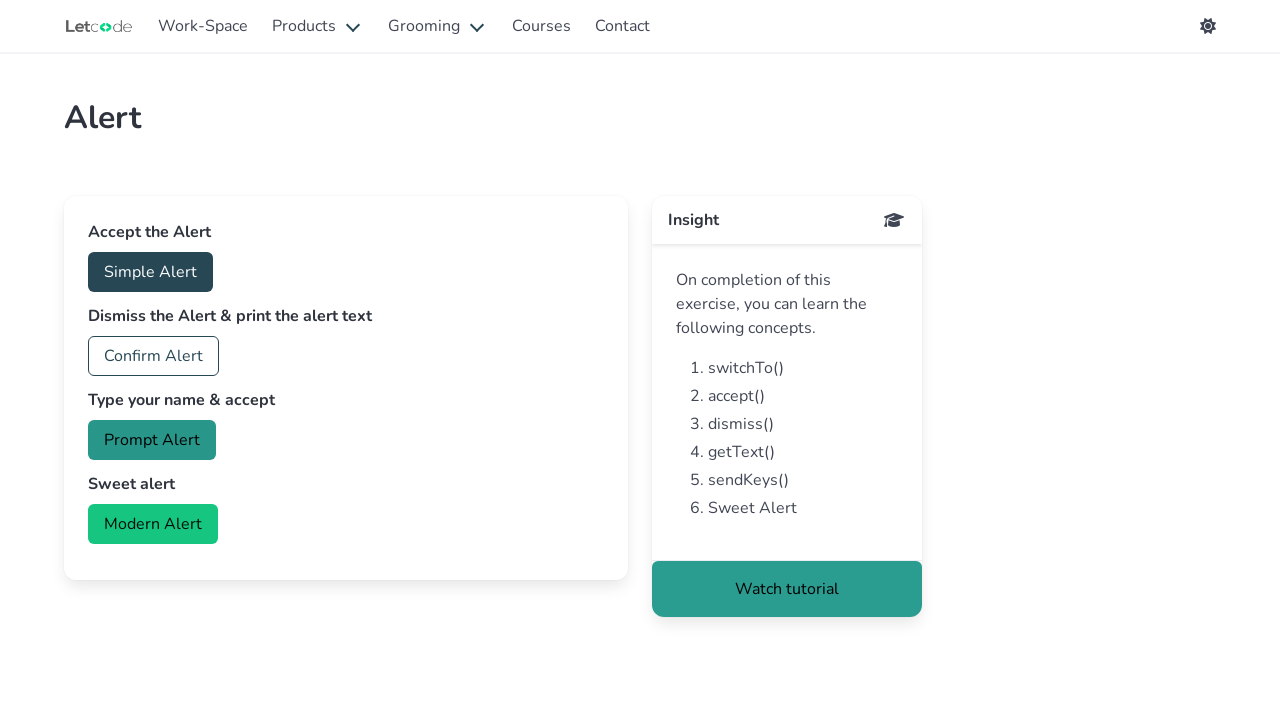

Set up handler to accept prompt dialog with text 'Prasanna'
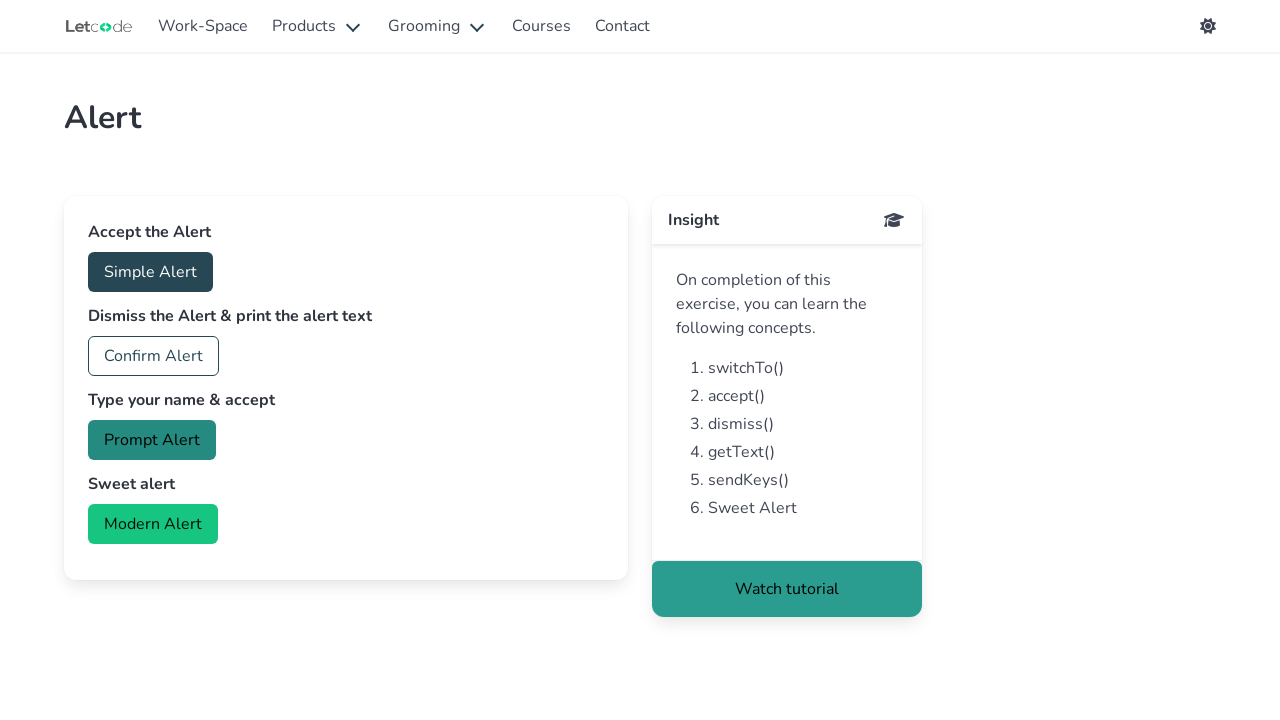

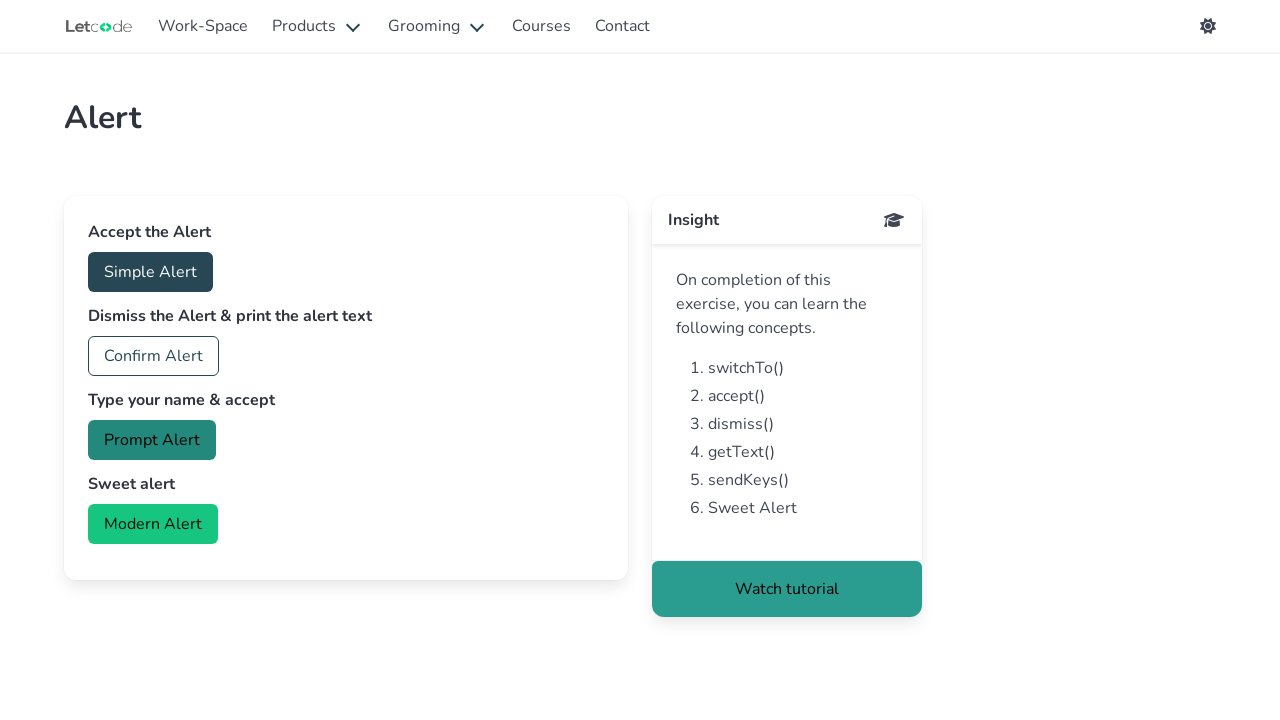